Tests input field interactions by setting and typing numeric values into a number input field

Starting URL: https://the-internet.herokuapp.com/inputs

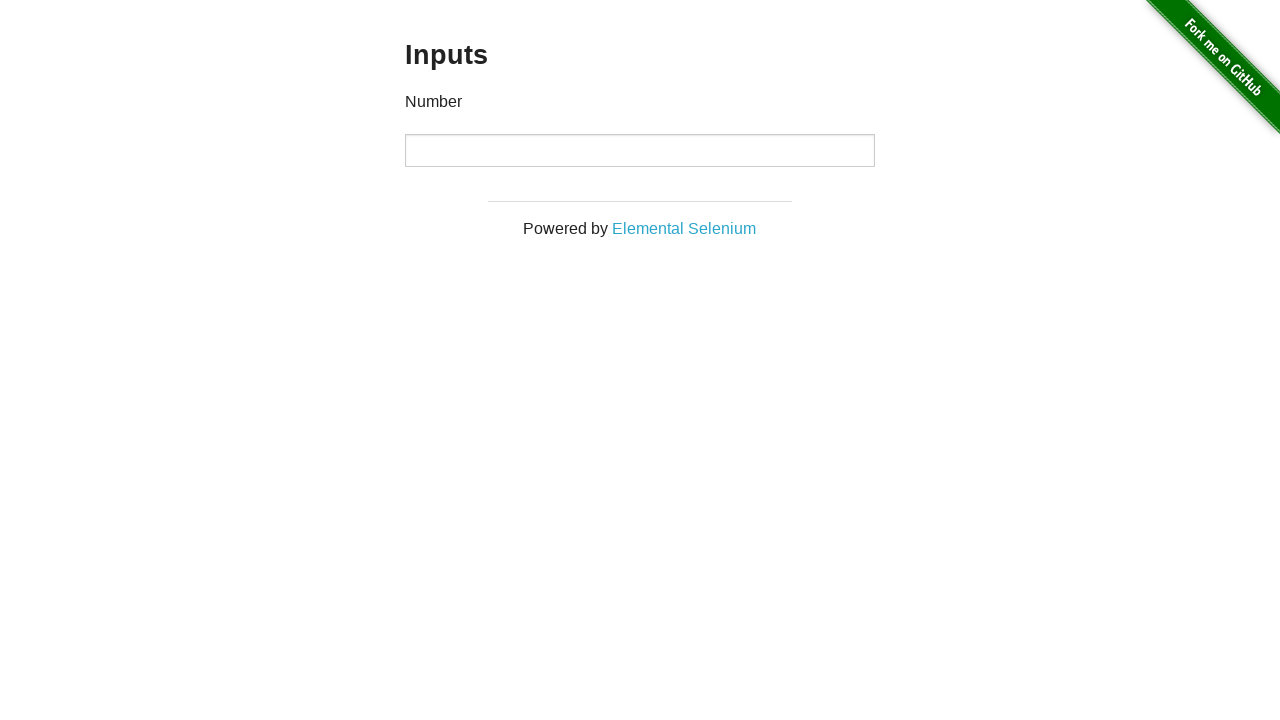

Waited for number input field to be displayed
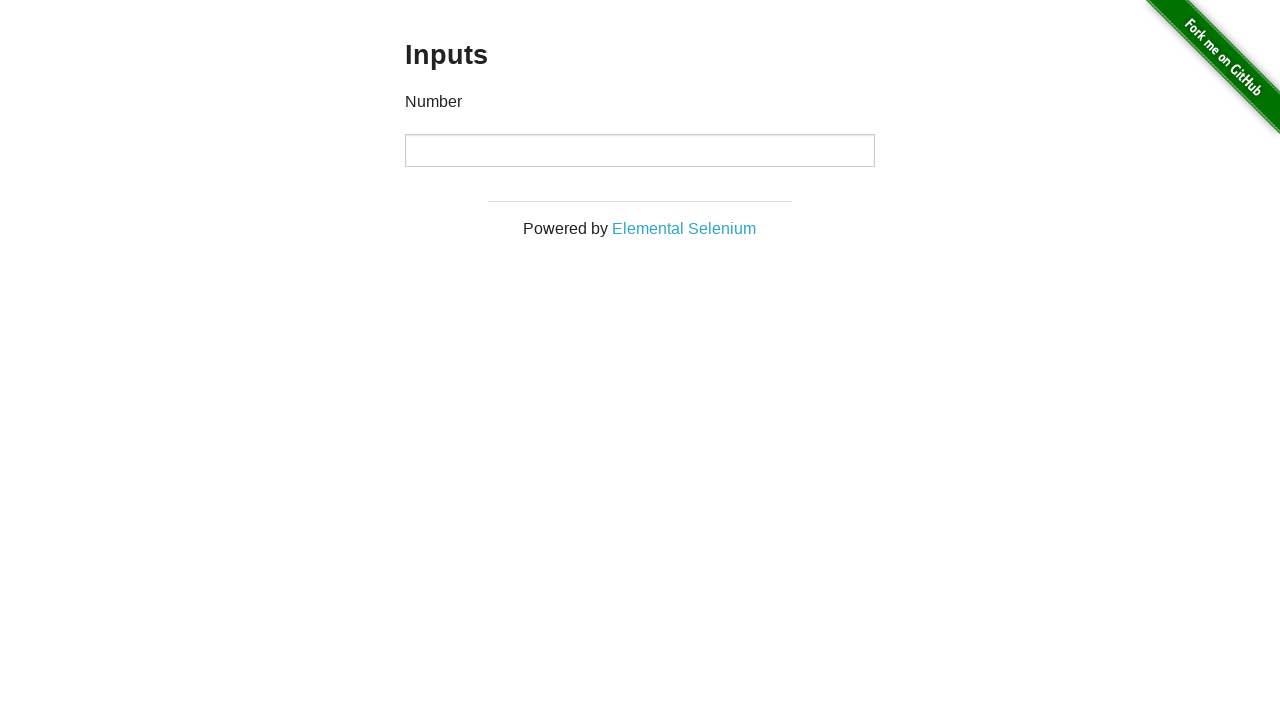

Filled number input field with value '123456' on [type=number]
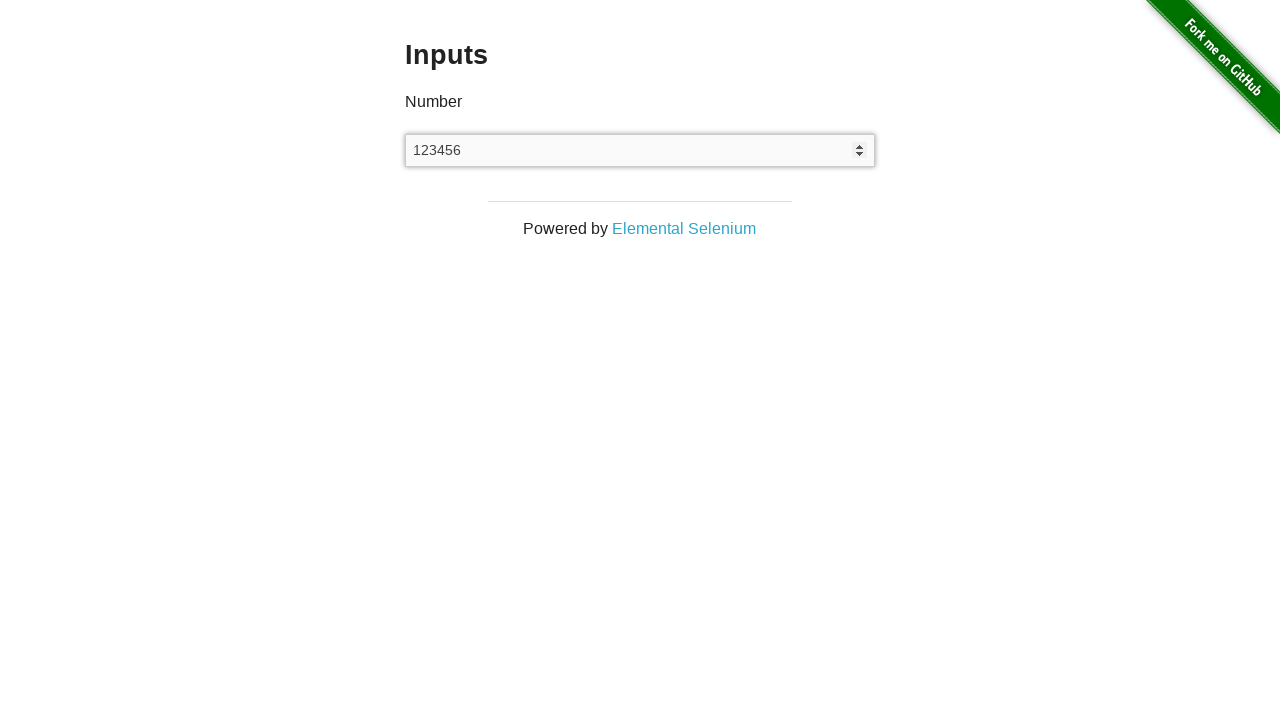

Typed additional value '56789' into number input field on [type=number]
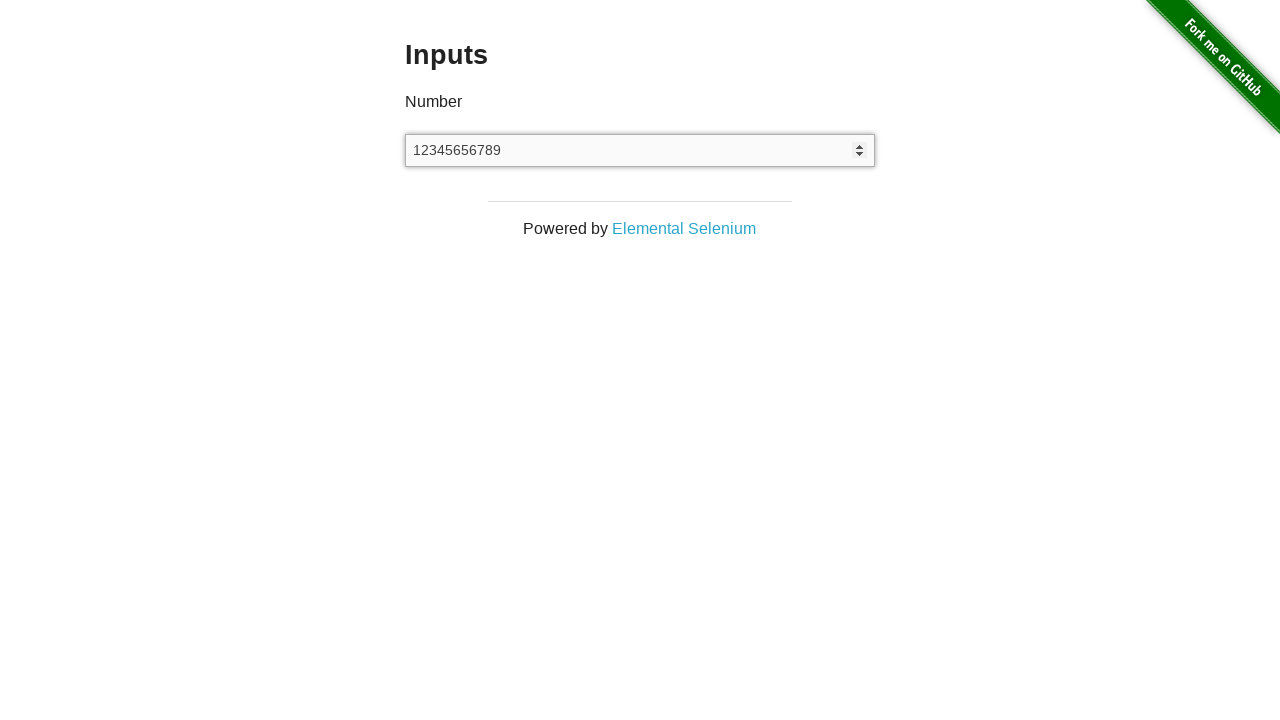

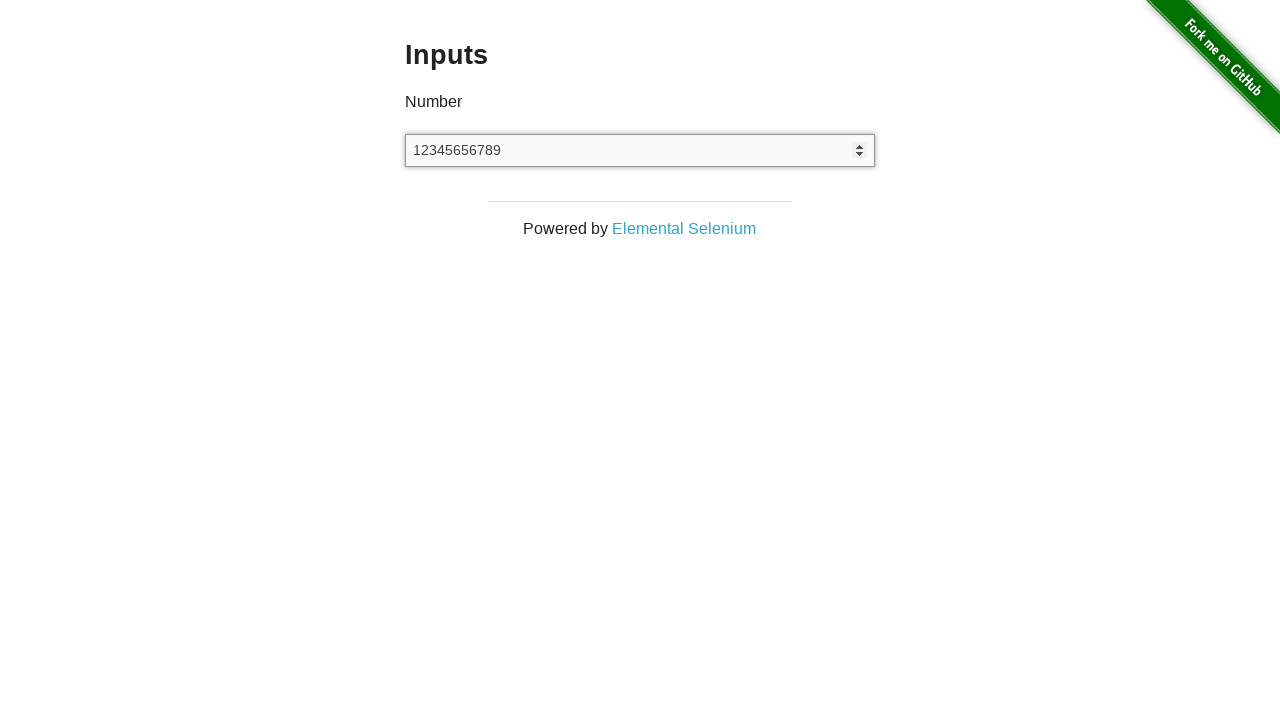